Tests that submitting an empty registration form displays all required validation error messages

Starting URL: https://alada.vn/tai-khoan/dang-ky.html

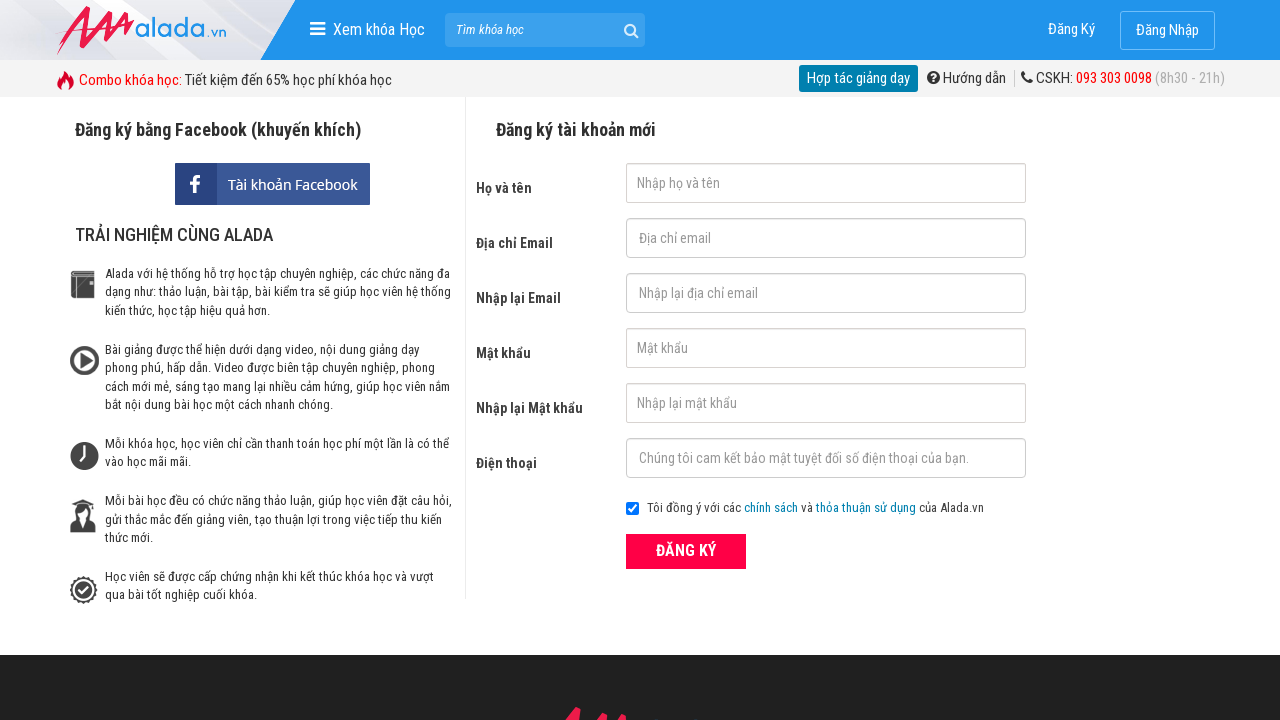

Clicked submit button on empty registration form at (686, 551) on xpath=//form[@id='frmLogin']//button[@type='submit']
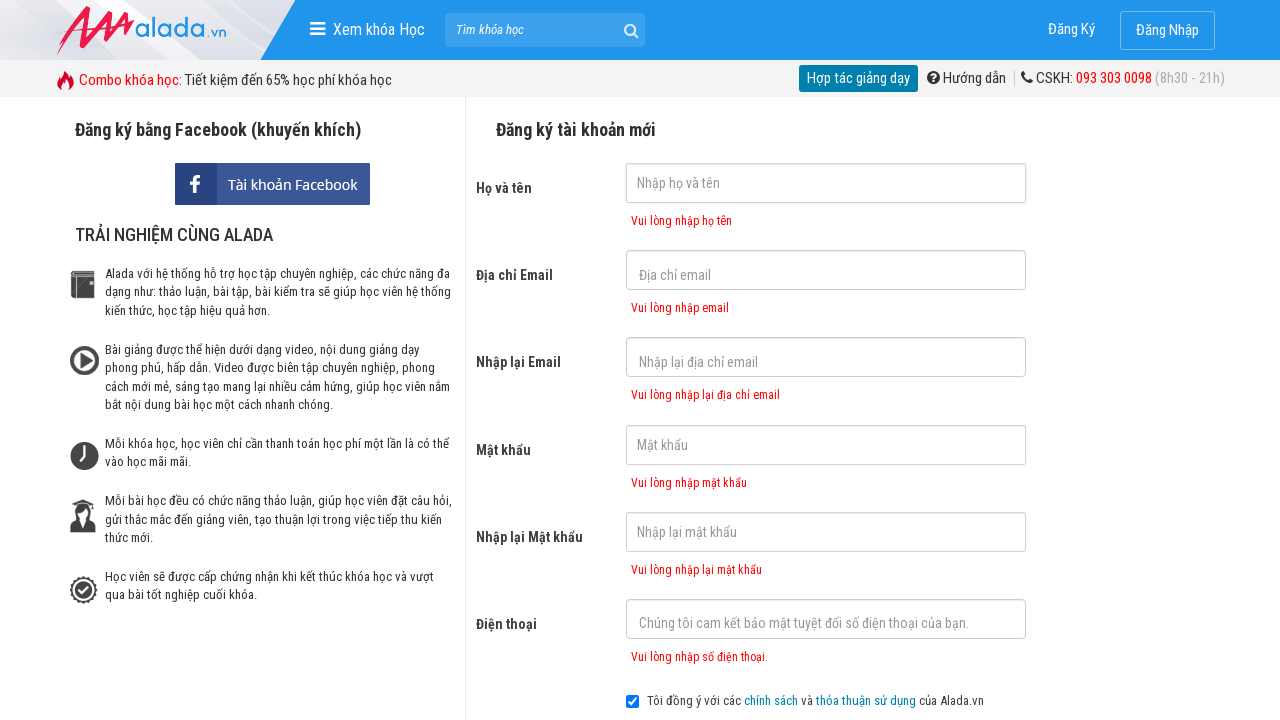

First name validation error message appeared
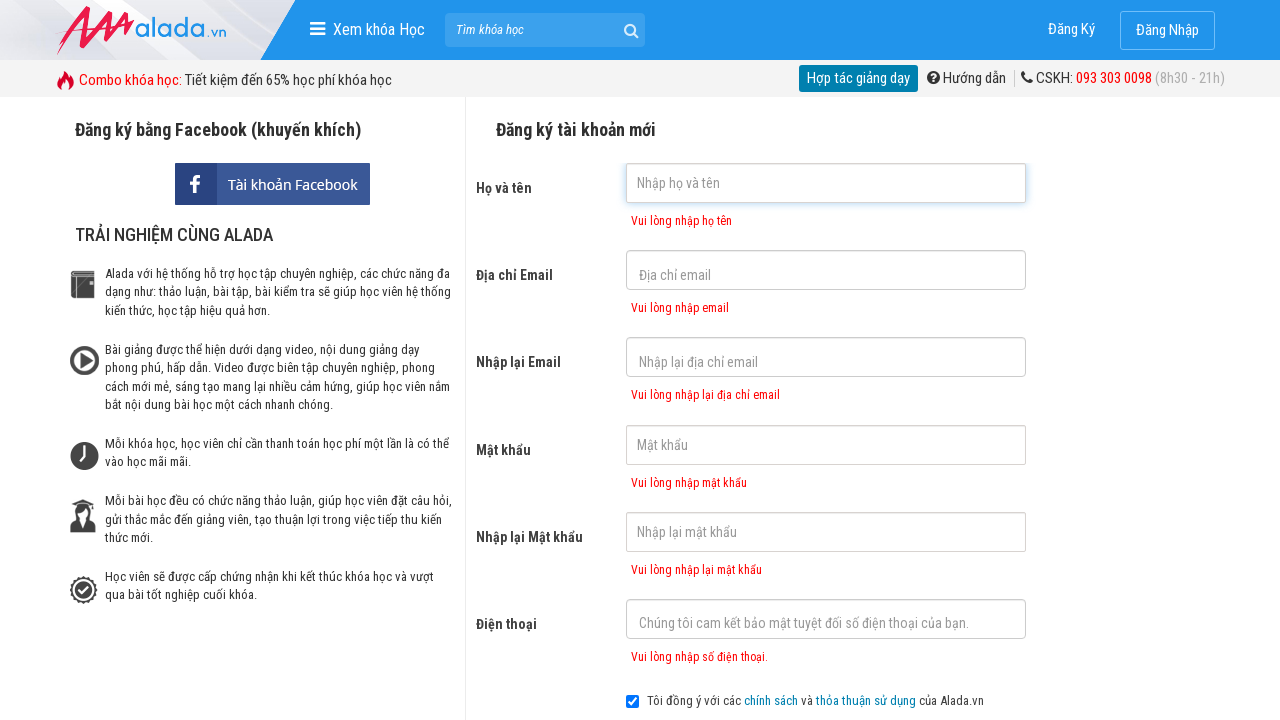

Email validation error message appeared
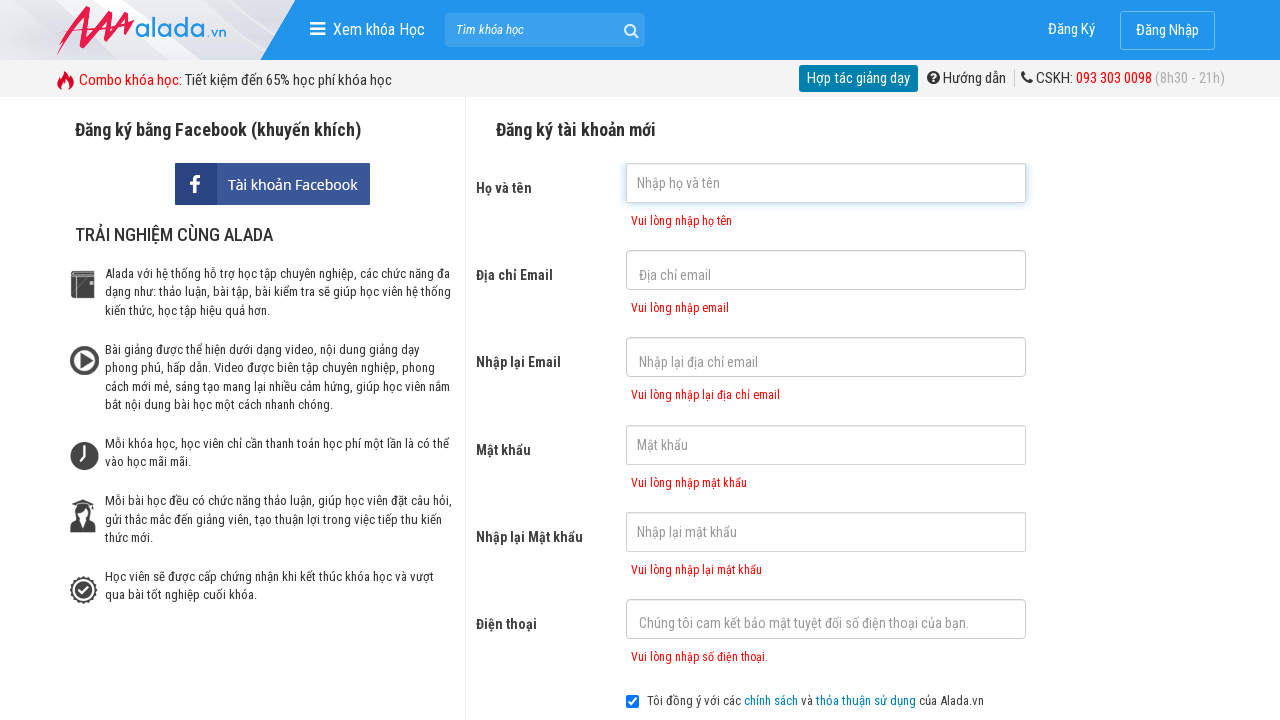

Confirm email validation error message appeared
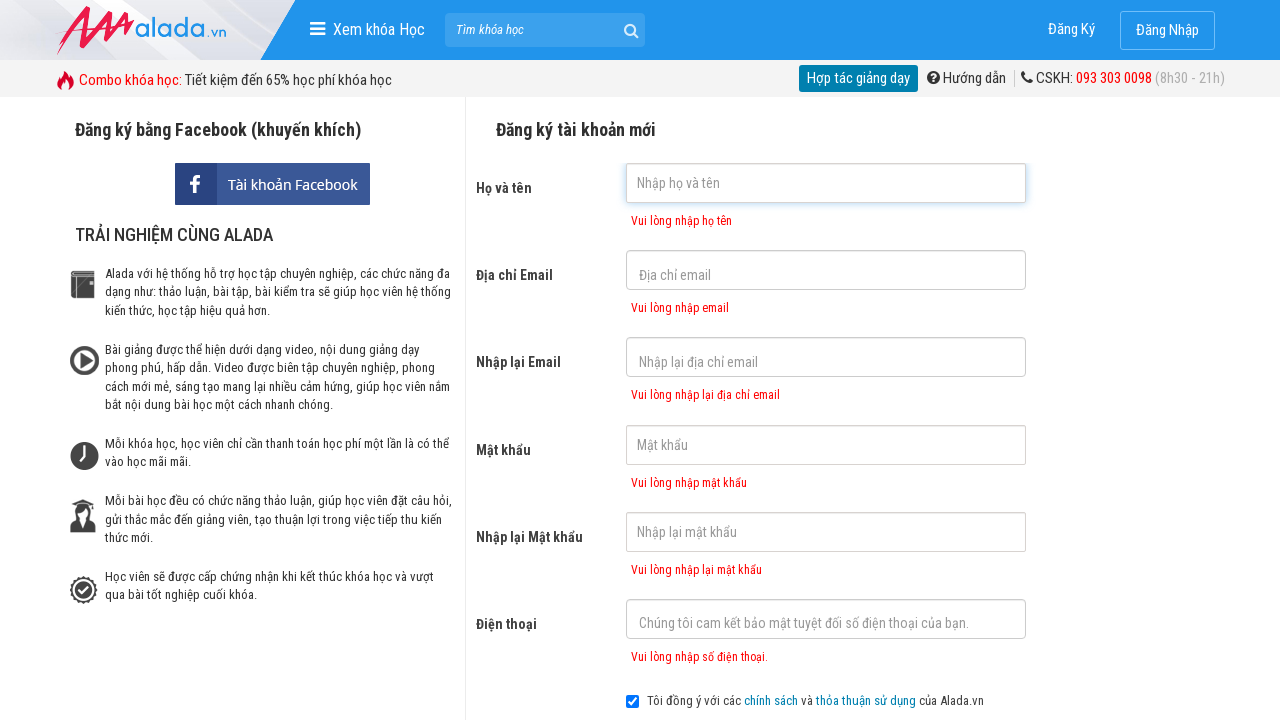

Password validation error message appeared
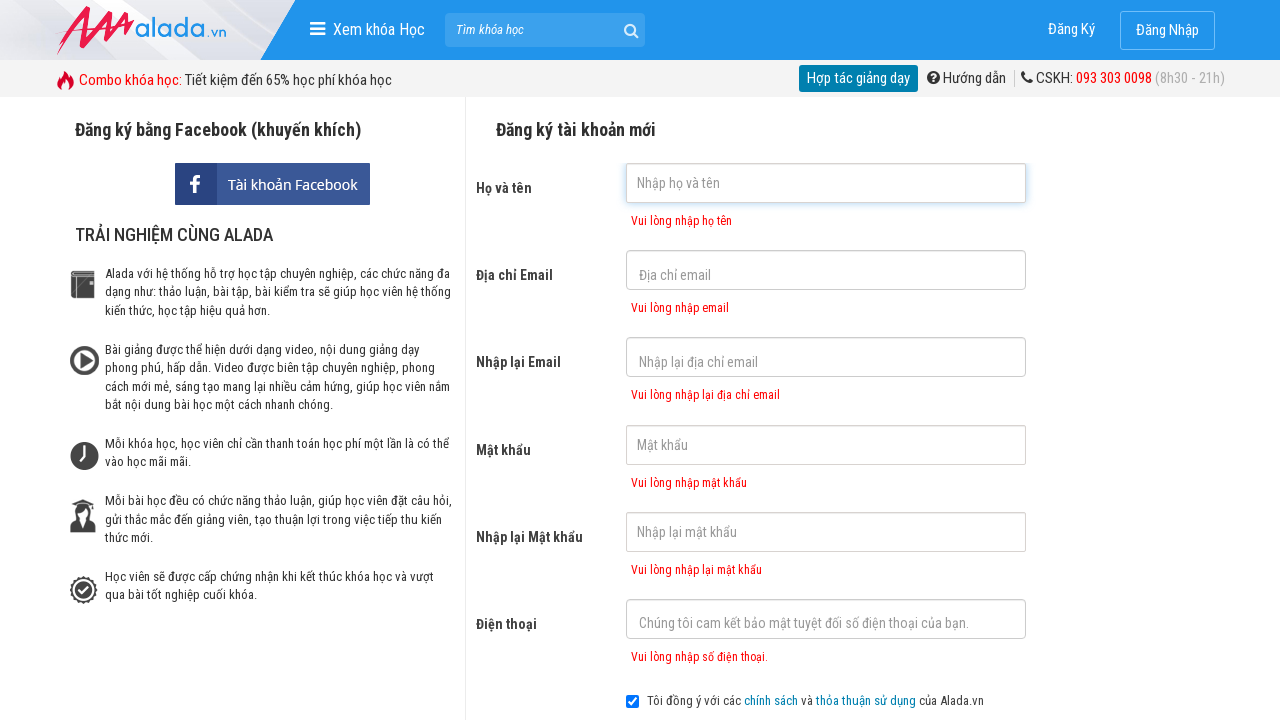

Confirm password validation error message appeared
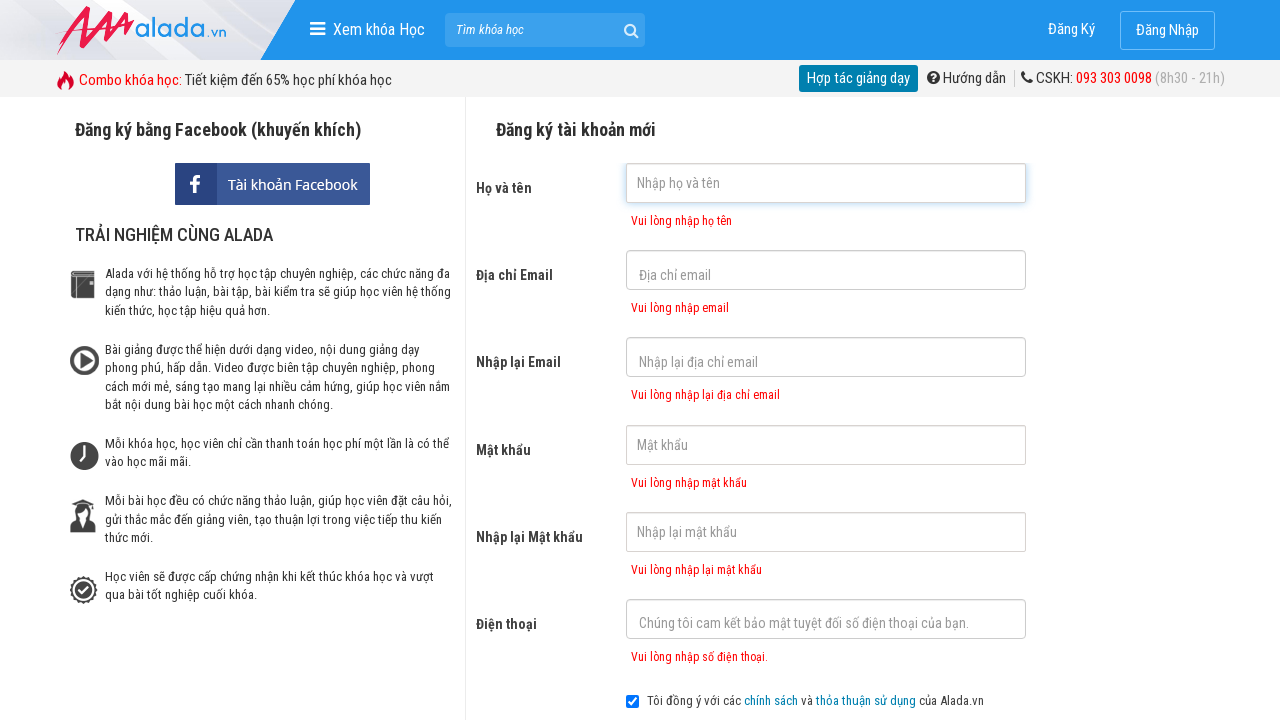

Phone number validation error message appeared
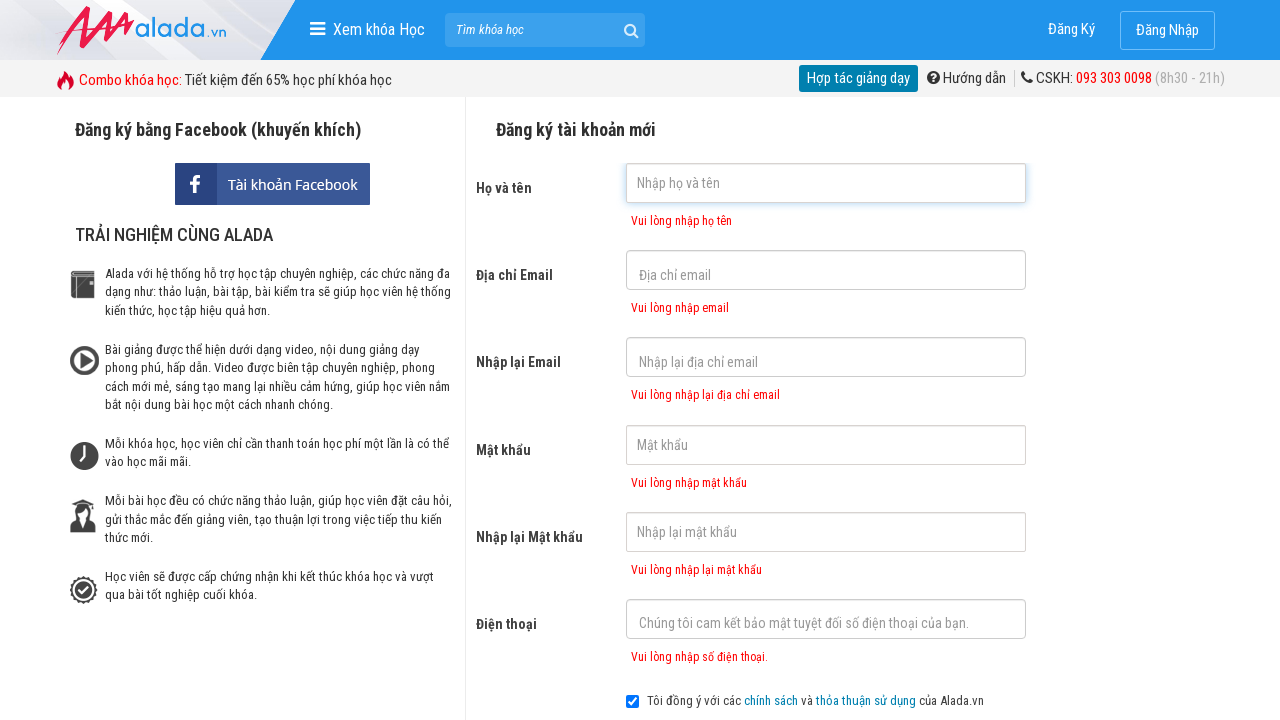

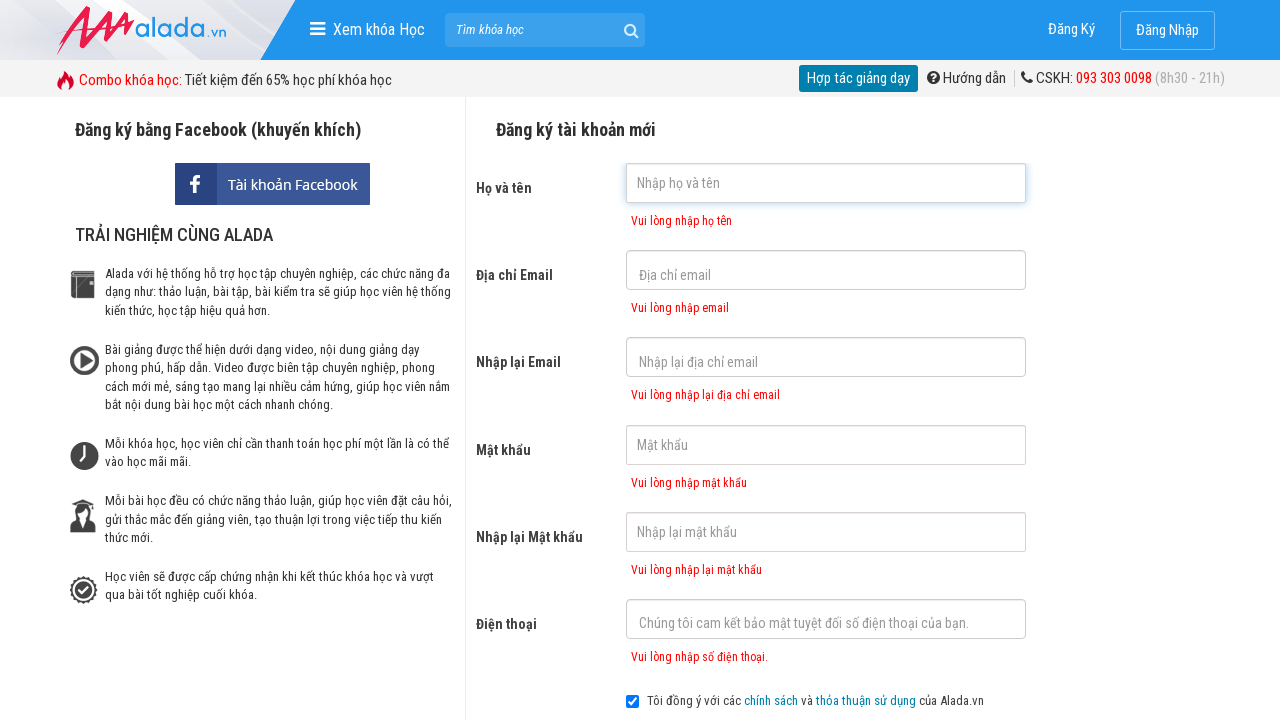